Tests registration form submission with assertions - verifies page title, fills all form fields including dropdowns, and verifies successful submission with "Well done!" message.

Starting URL: https://practice.cydeo.com/registration_form

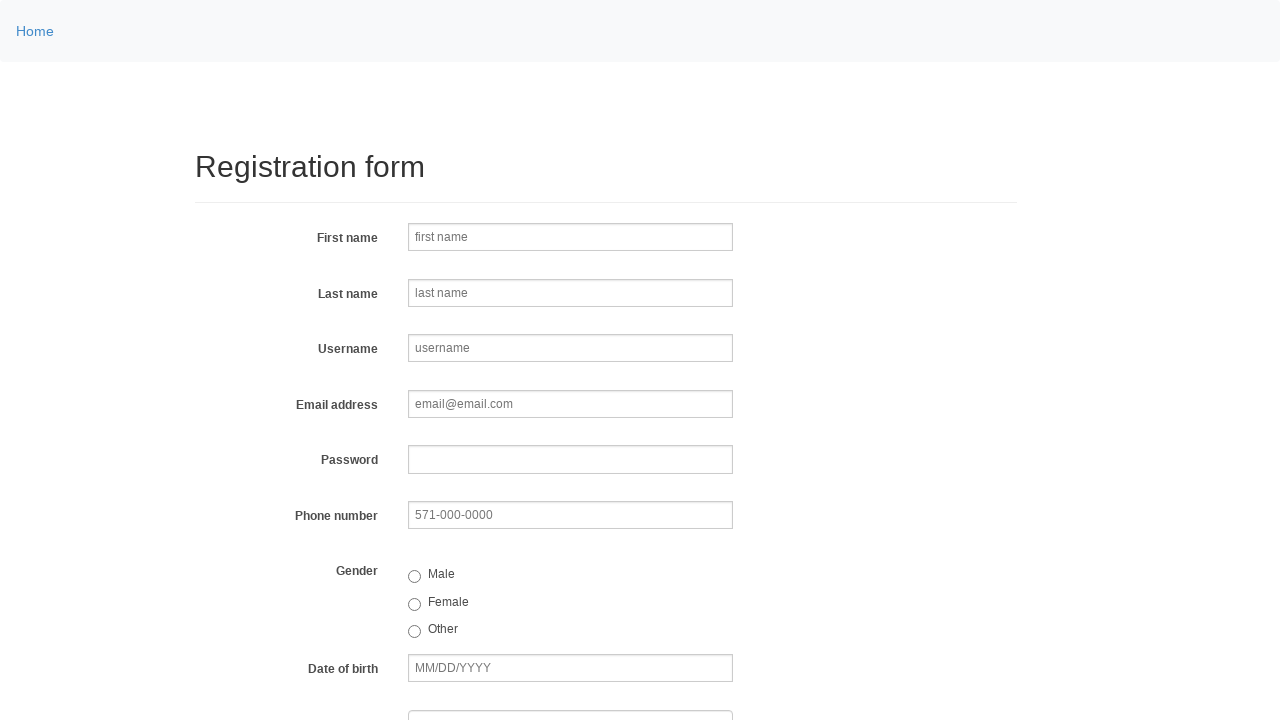

Filled first name field with 'John' on input[name='firstname']
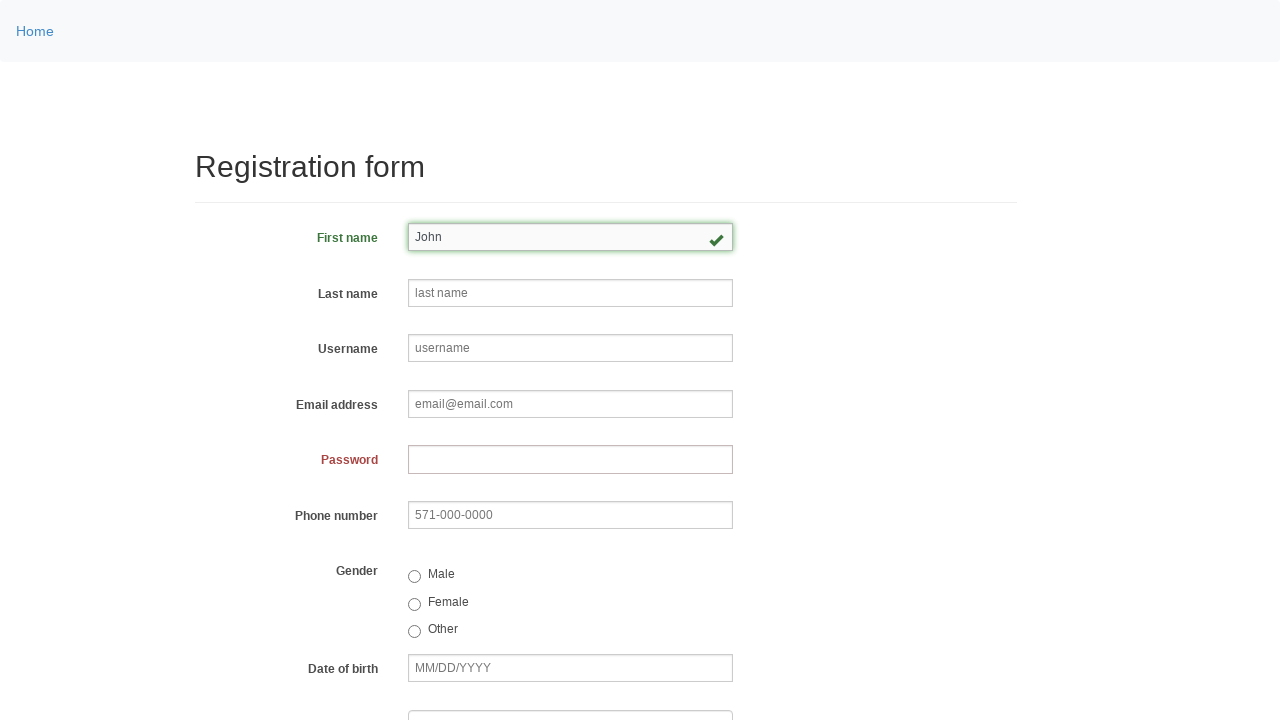

Filled last name field with 'Smith' on input[name='lastname']
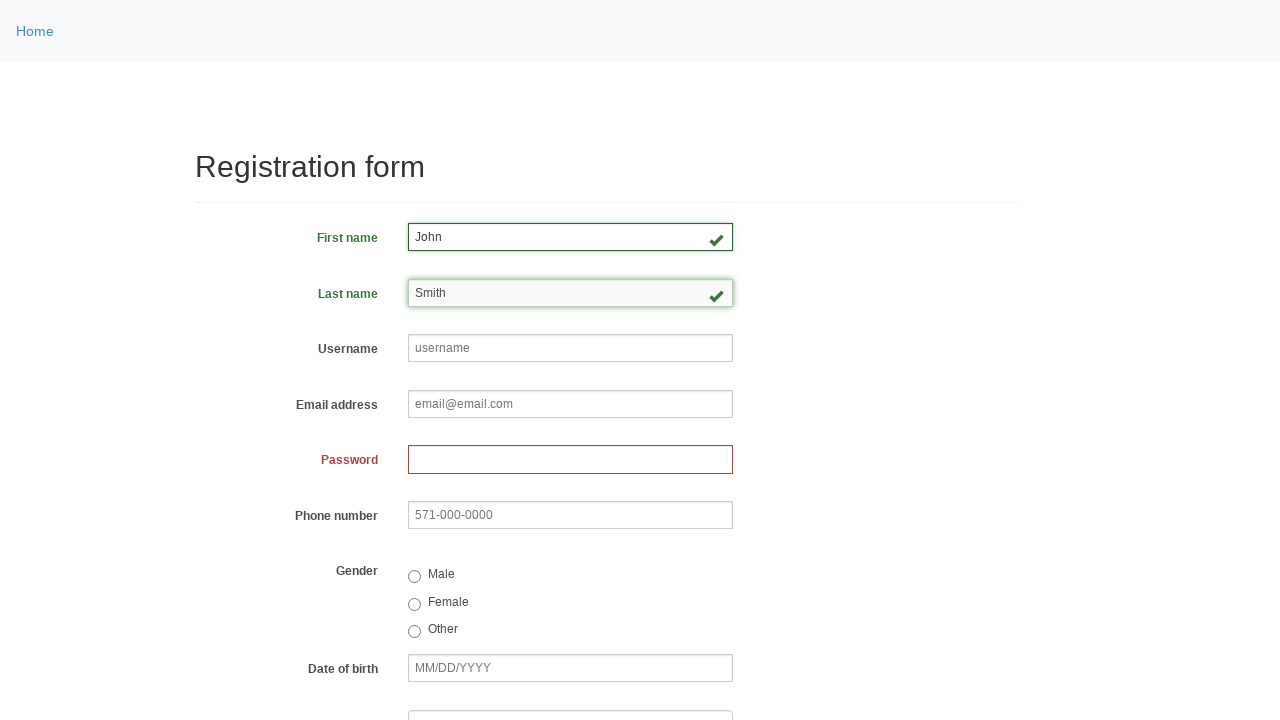

Filled username field with 'johnsmith123' on input[name='username']
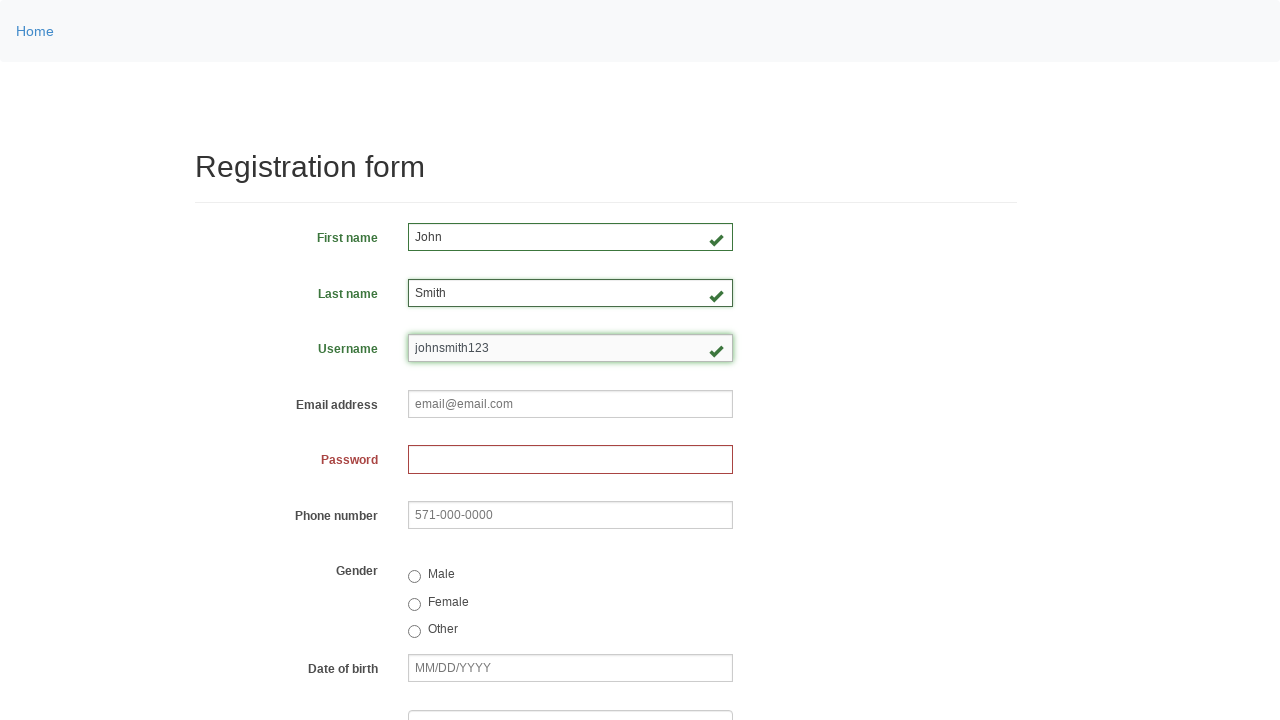

Filled email field with 'john.smith@email.com' on input[name='email']
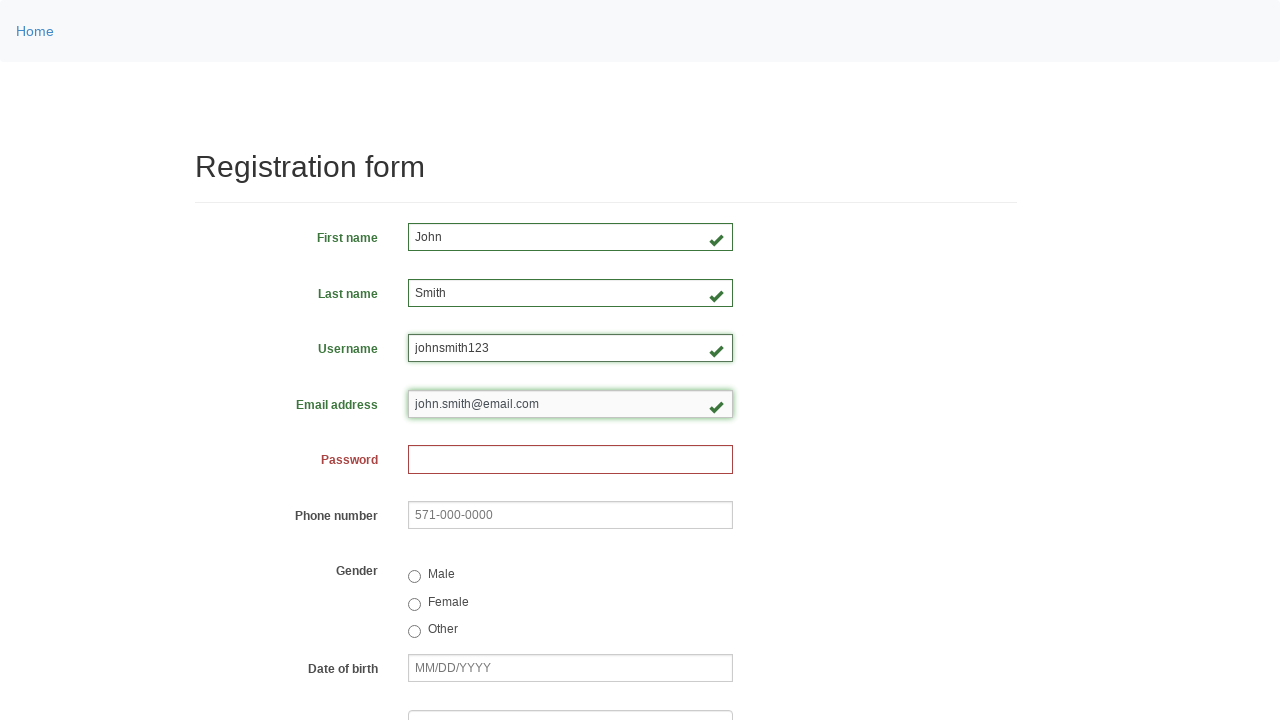

Filled password field with 'John1234' on input[name='password']
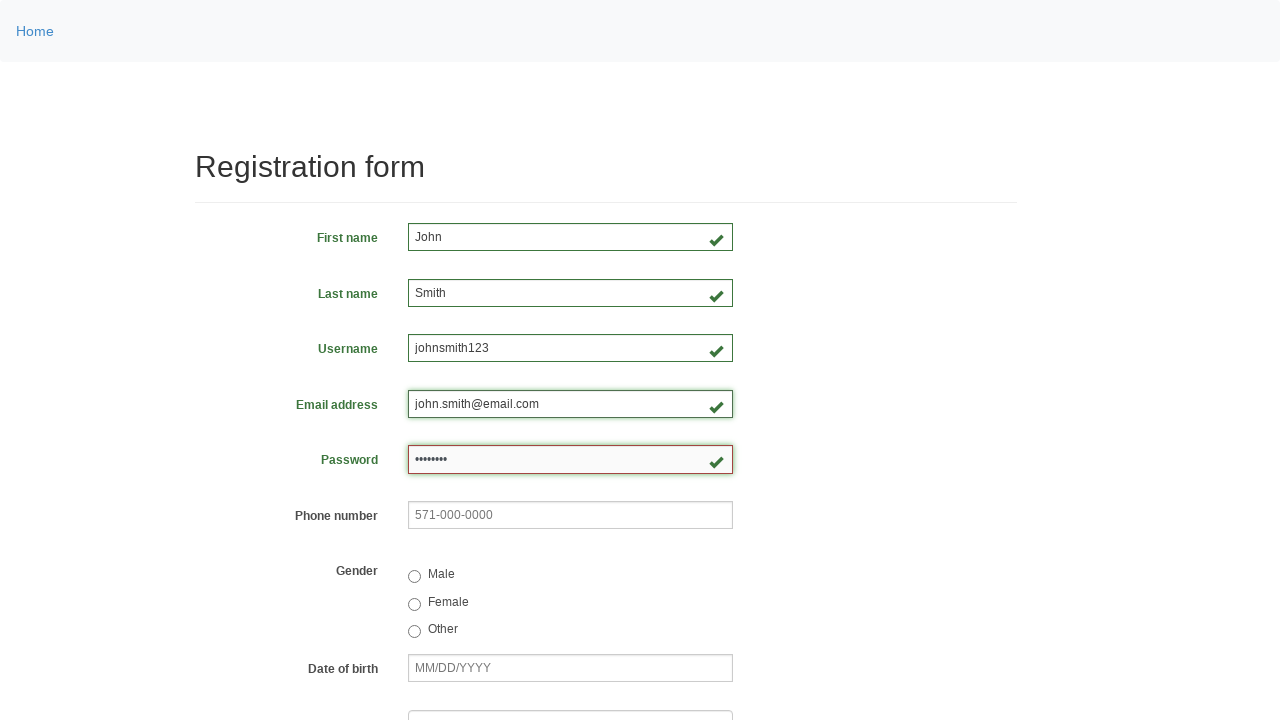

Filled phone field with '123-456-7890' on input[name='phone']
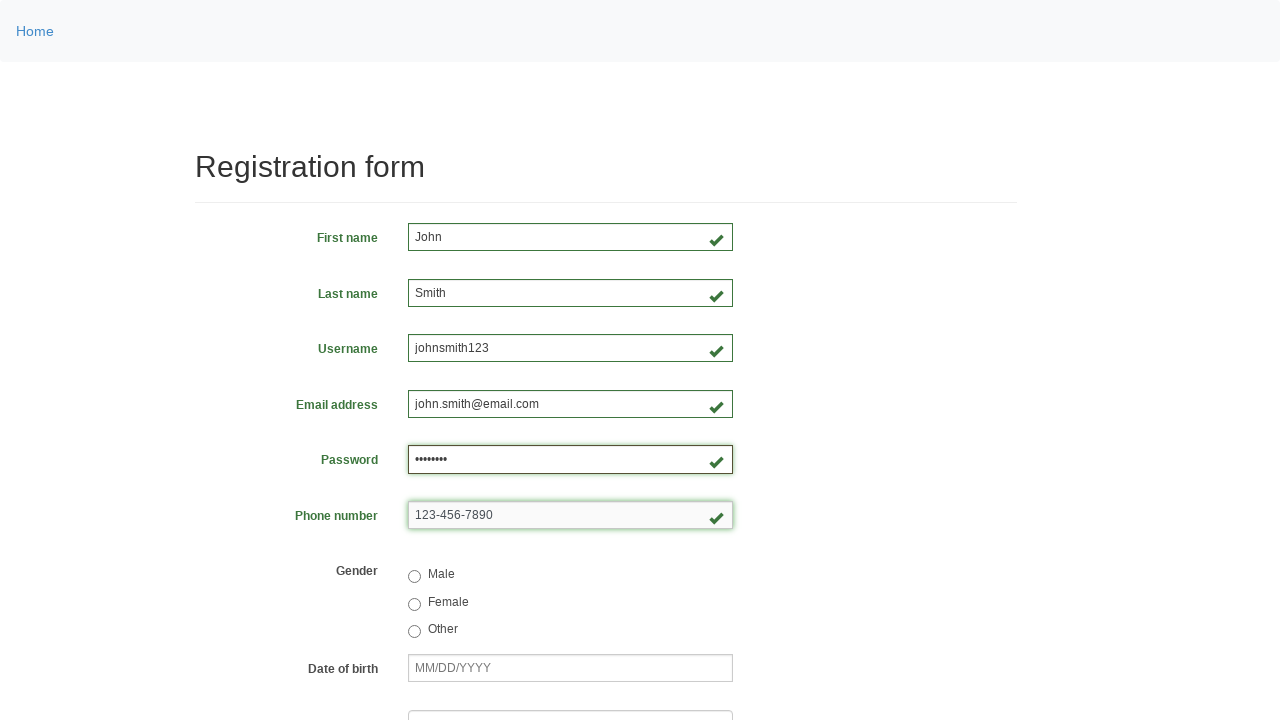

Selected Male gender radio button at (414, 577) on .radio label input[value='male']
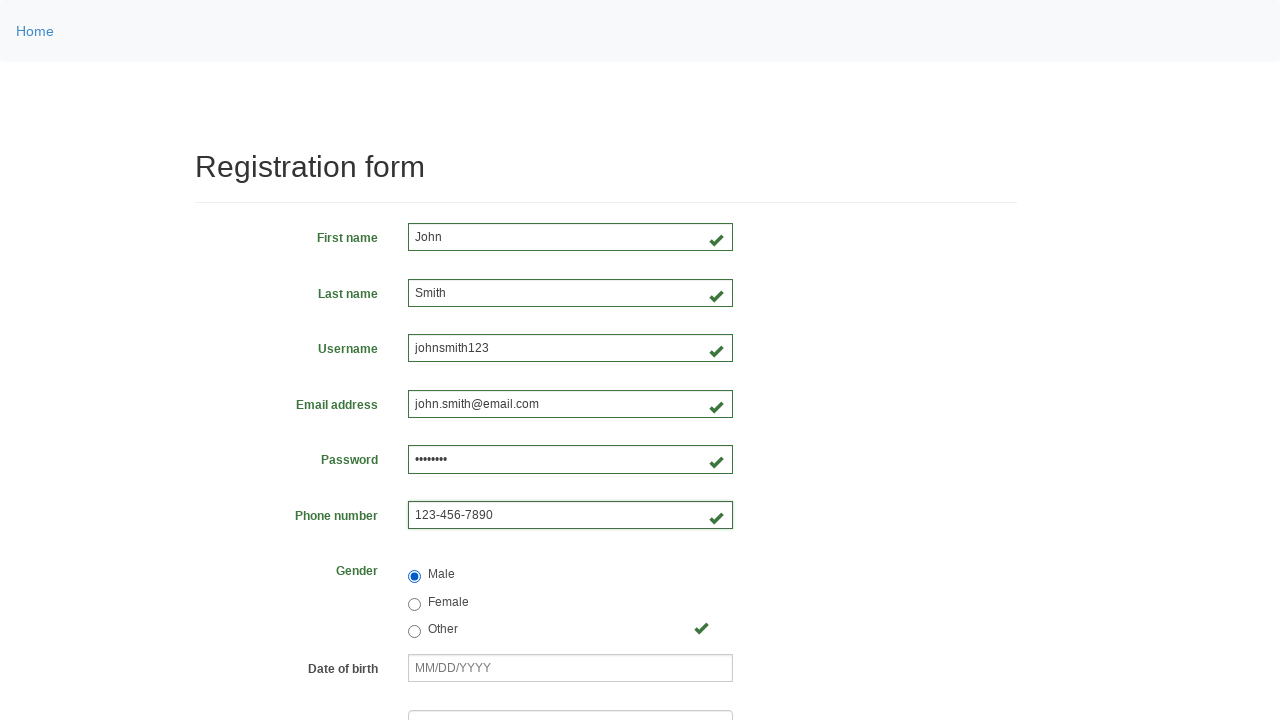

Filled birthday field with '01/28/1990' on input[name='birthday']
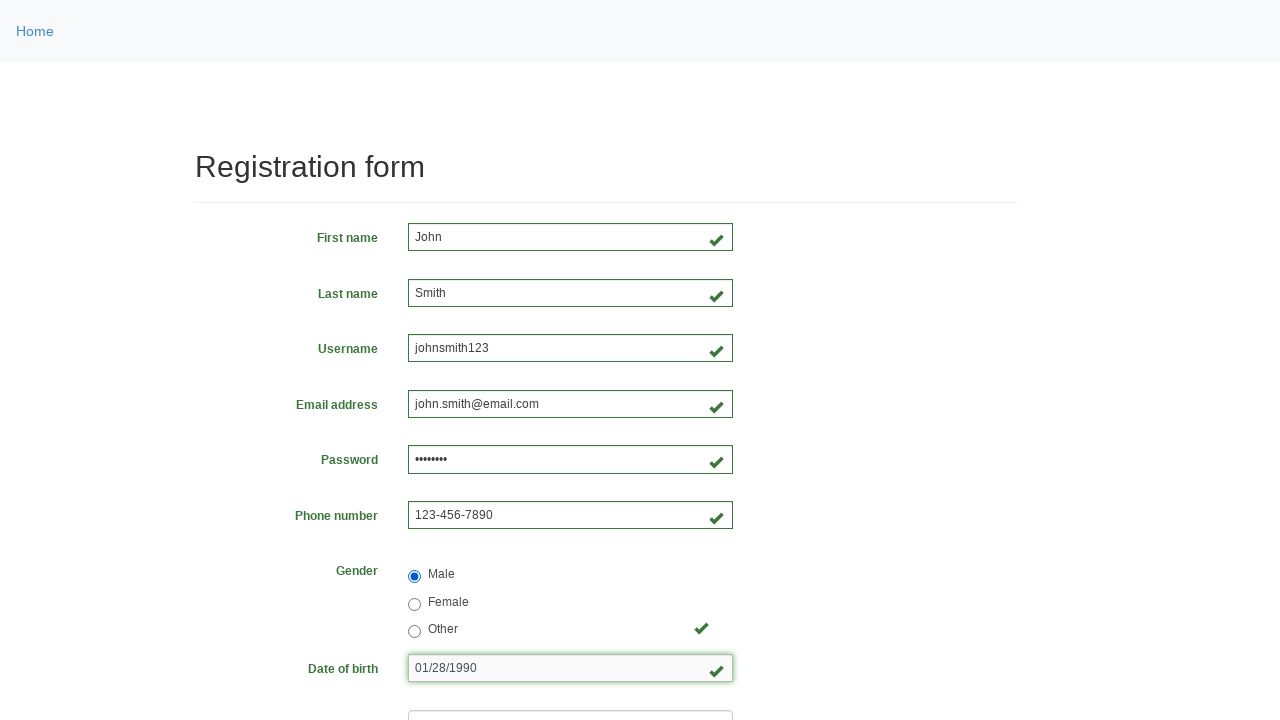

Selected department 'DE' from dropdown on select[name='department']
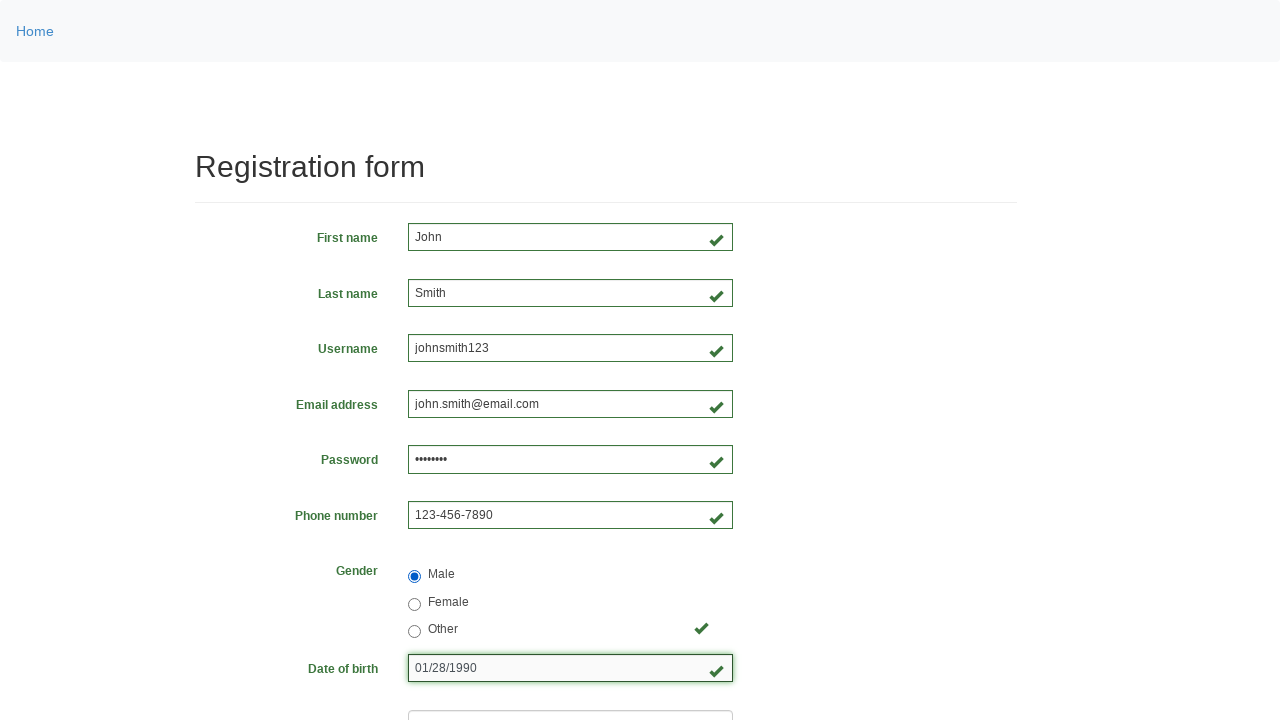

Selected job title 'QA' from dropdown on select[name='job_title']
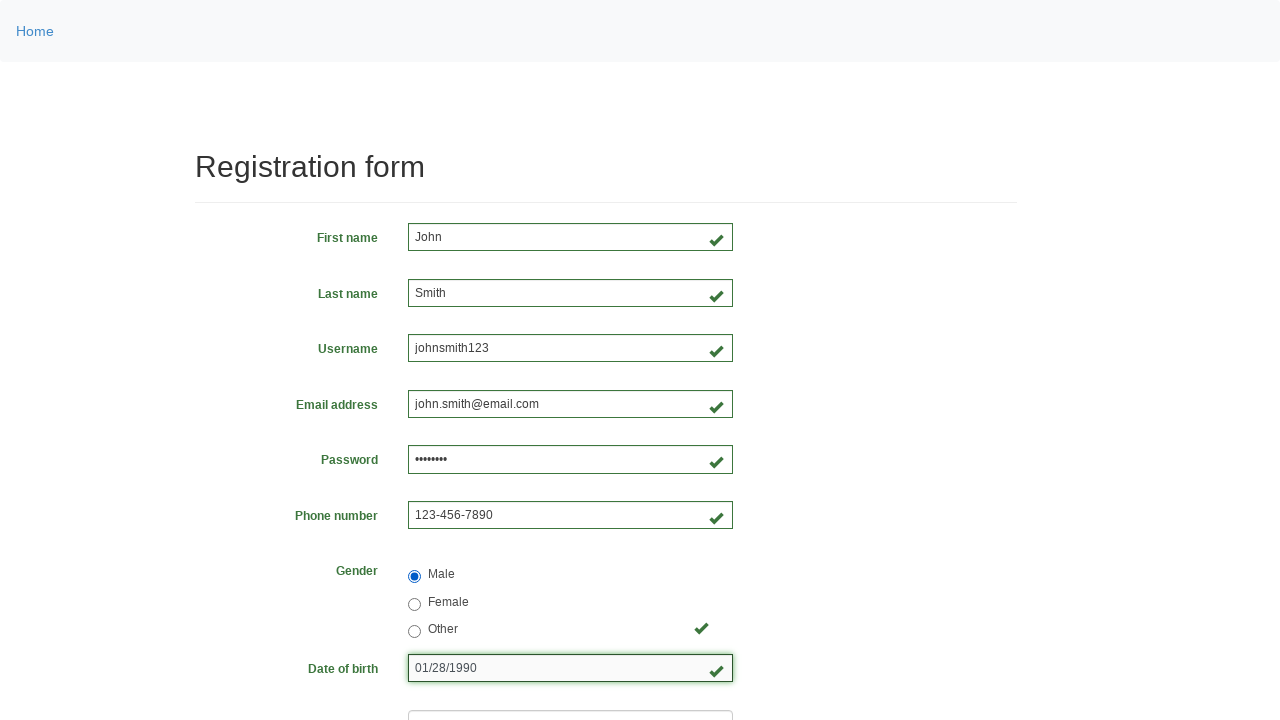

Clicked checkbox for agreement at (465, 468) on #inlineCheckbox2
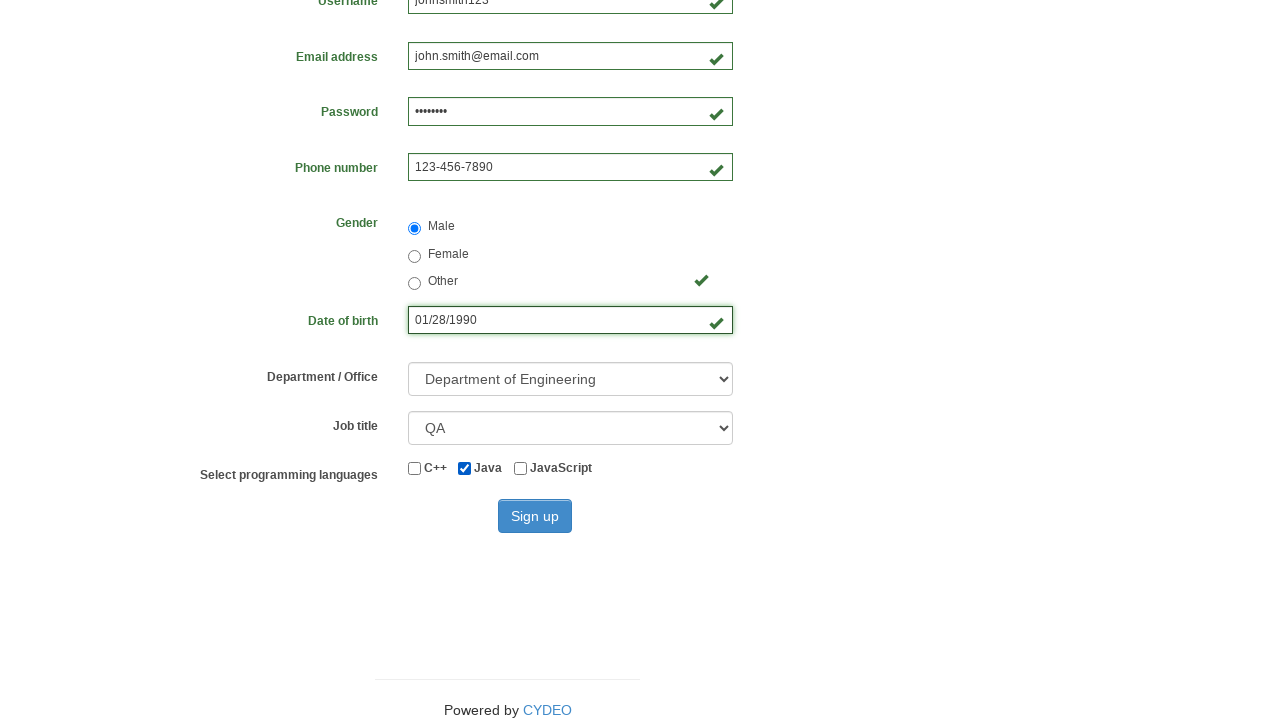

Clicked submit button to register at (535, 516) on #wooden_spoon
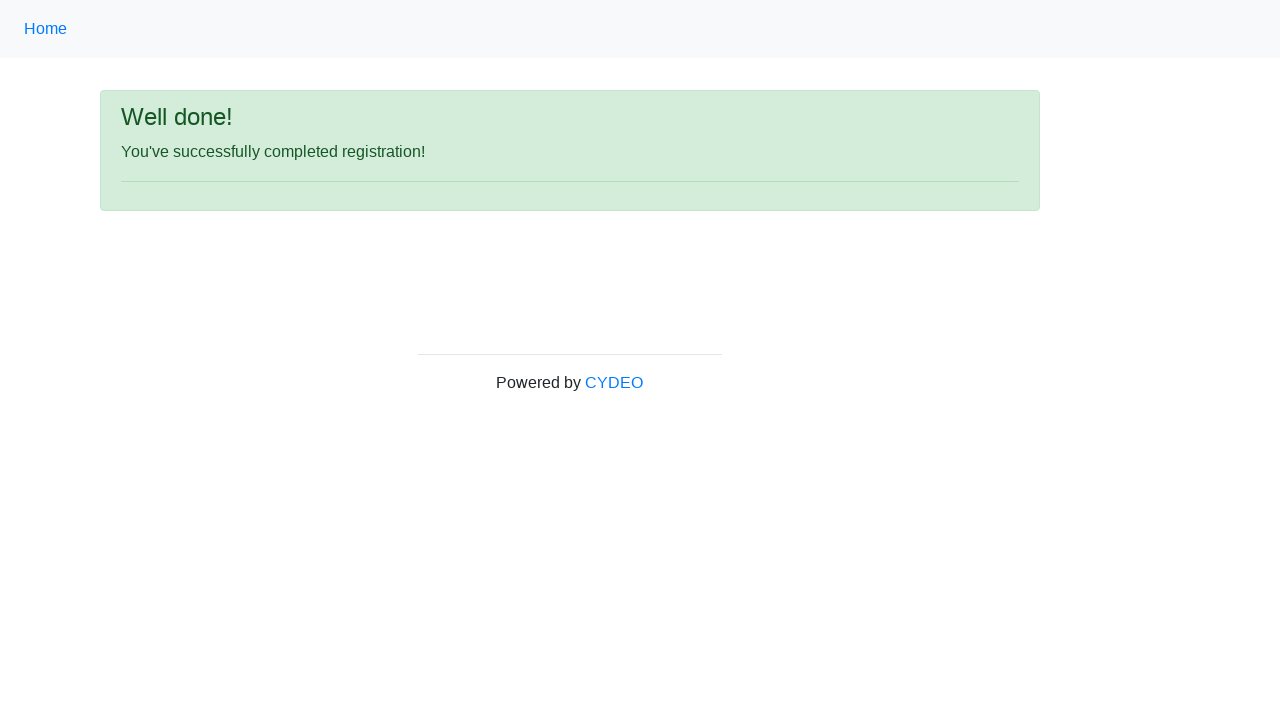

Success message appeared with 'Well done!' confirmation
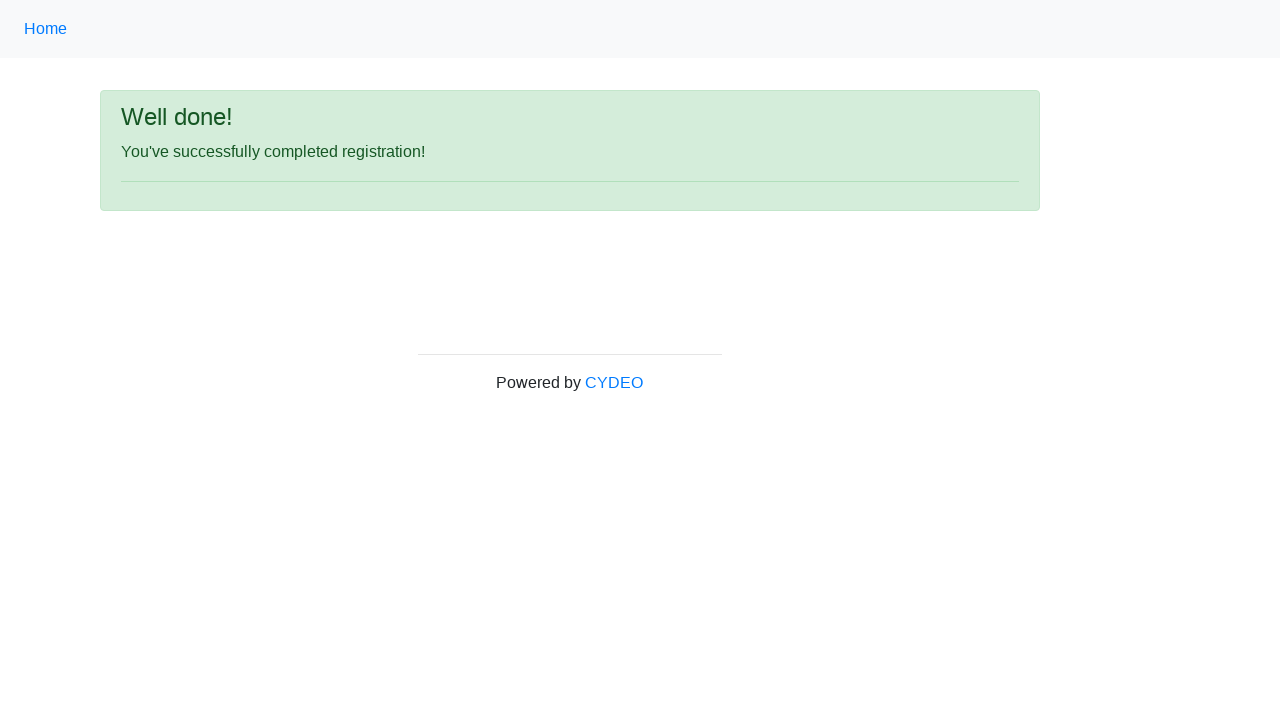

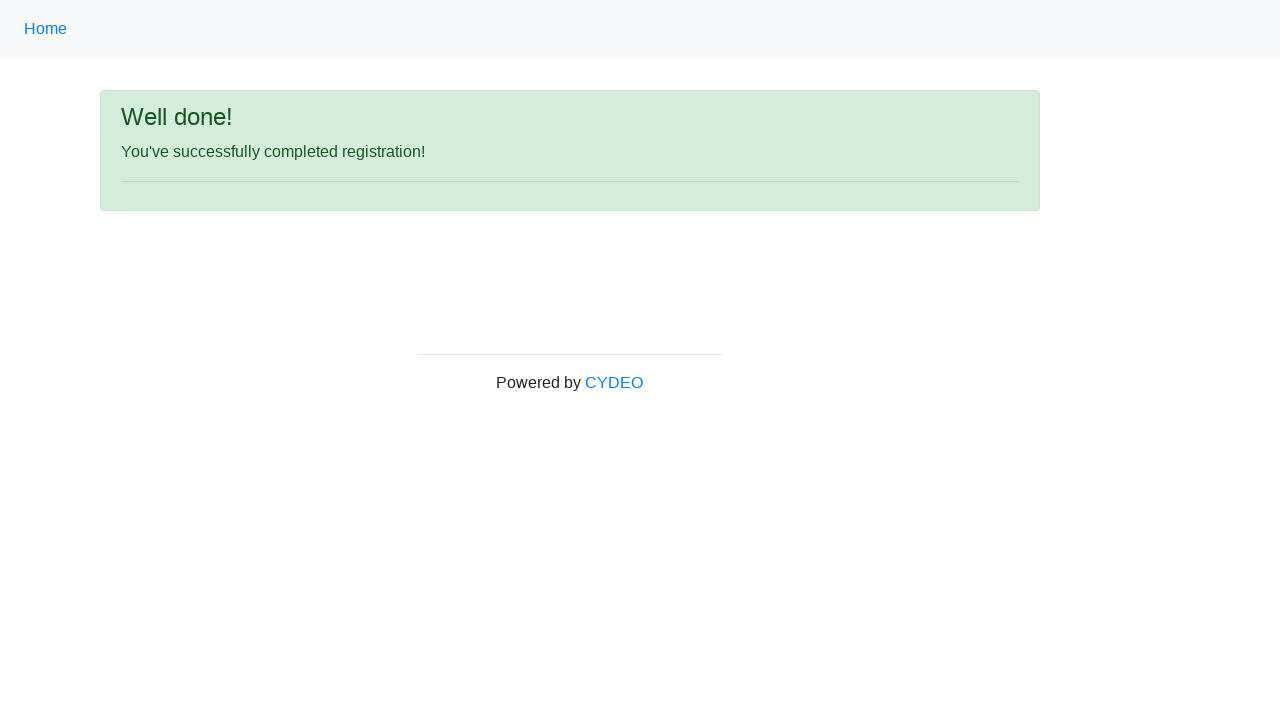